Tests hover functionality on user avatars, verifying that hovering over each avatar reveals the corresponding user name caption while hiding others.

Starting URL: http://theinternet.przyklady.javastart.pl/hovers

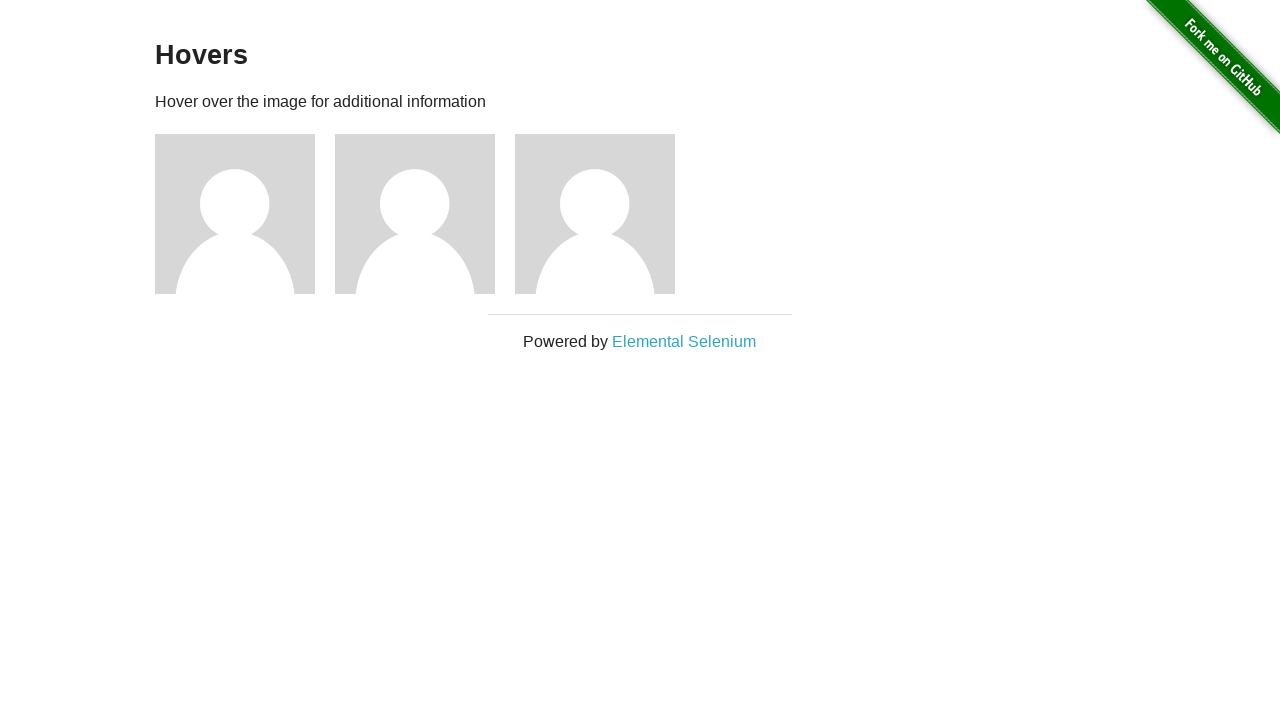

Located first user avatar element
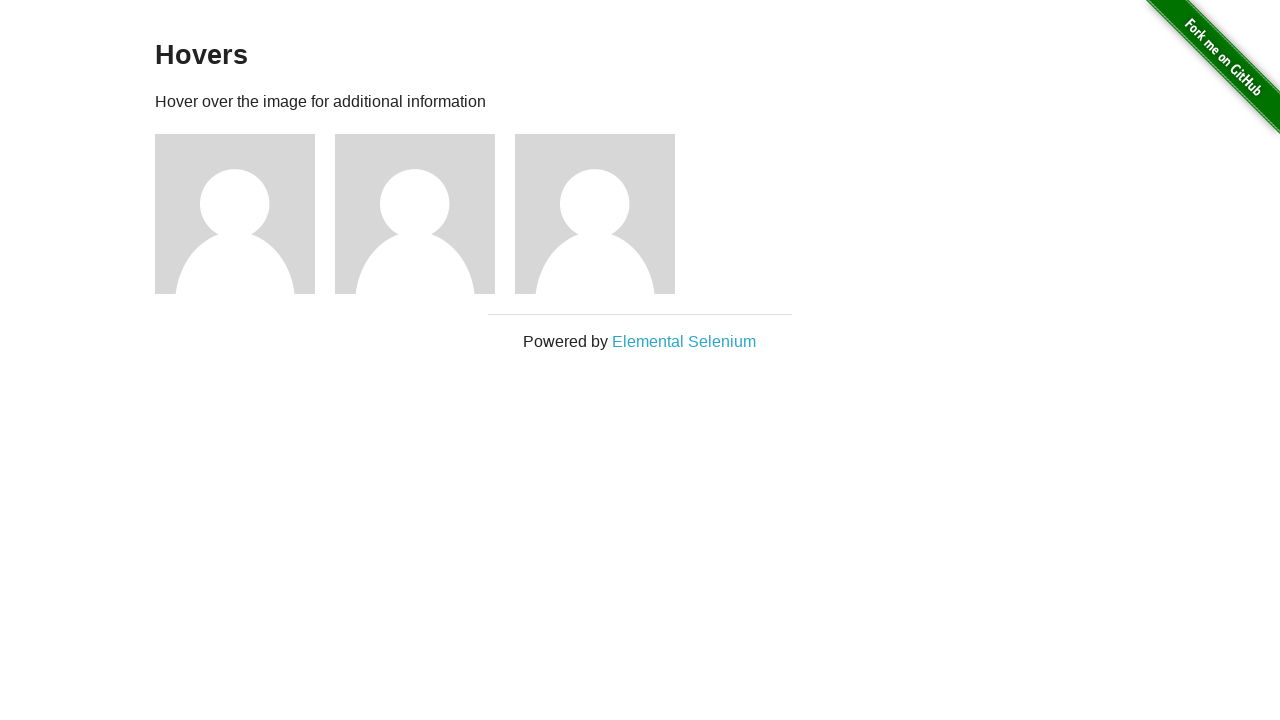

Located second user avatar element
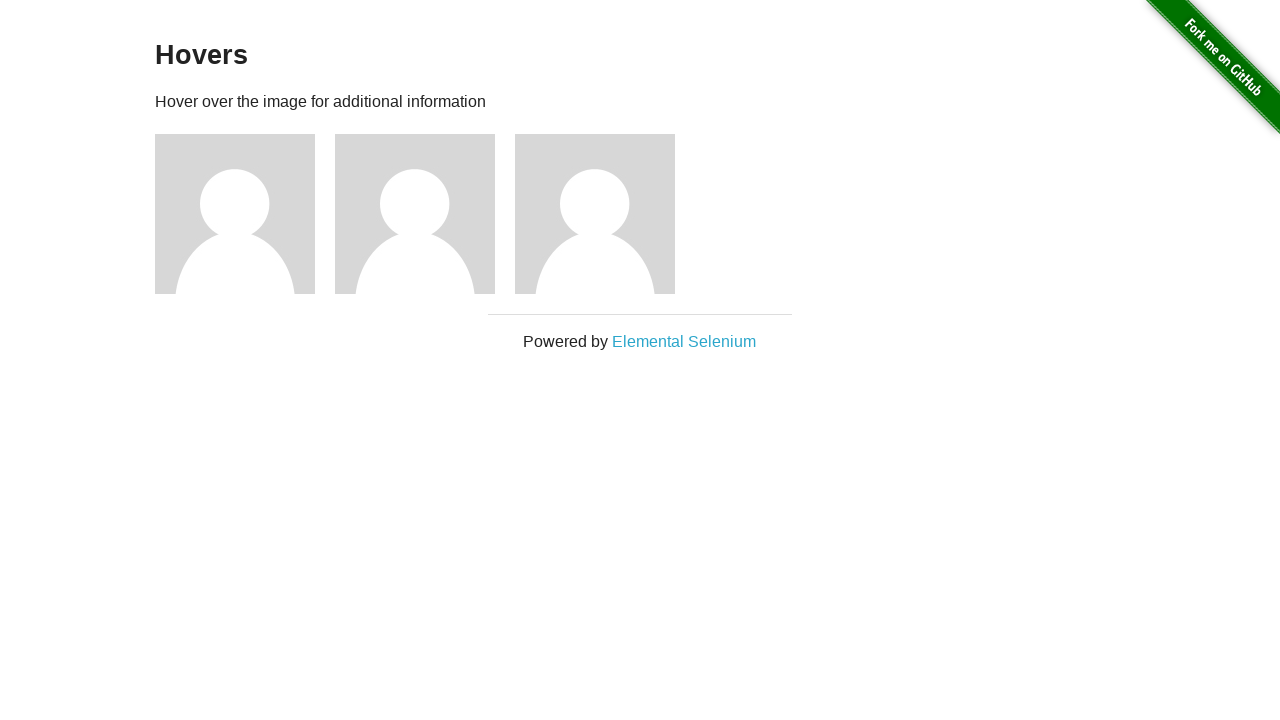

Located third user avatar element
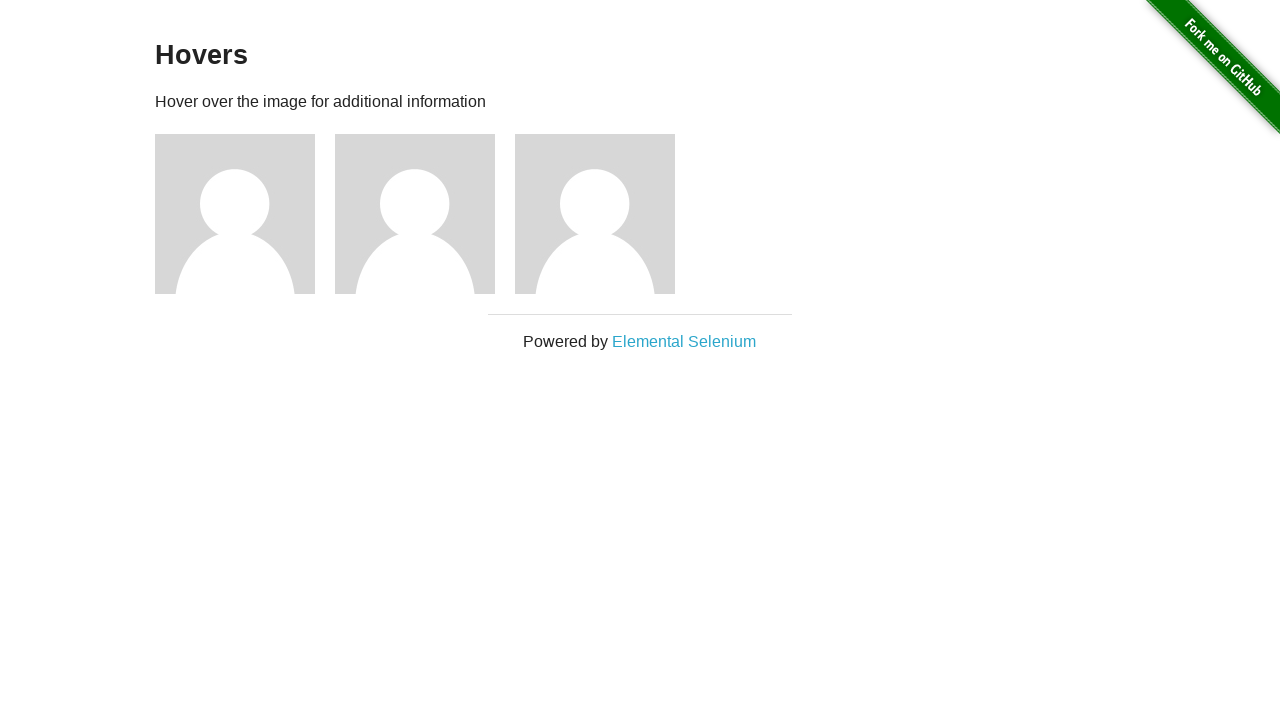

Hovered over first user avatar at (245, 214) on xpath=//*[@id='content']/div/div[1]
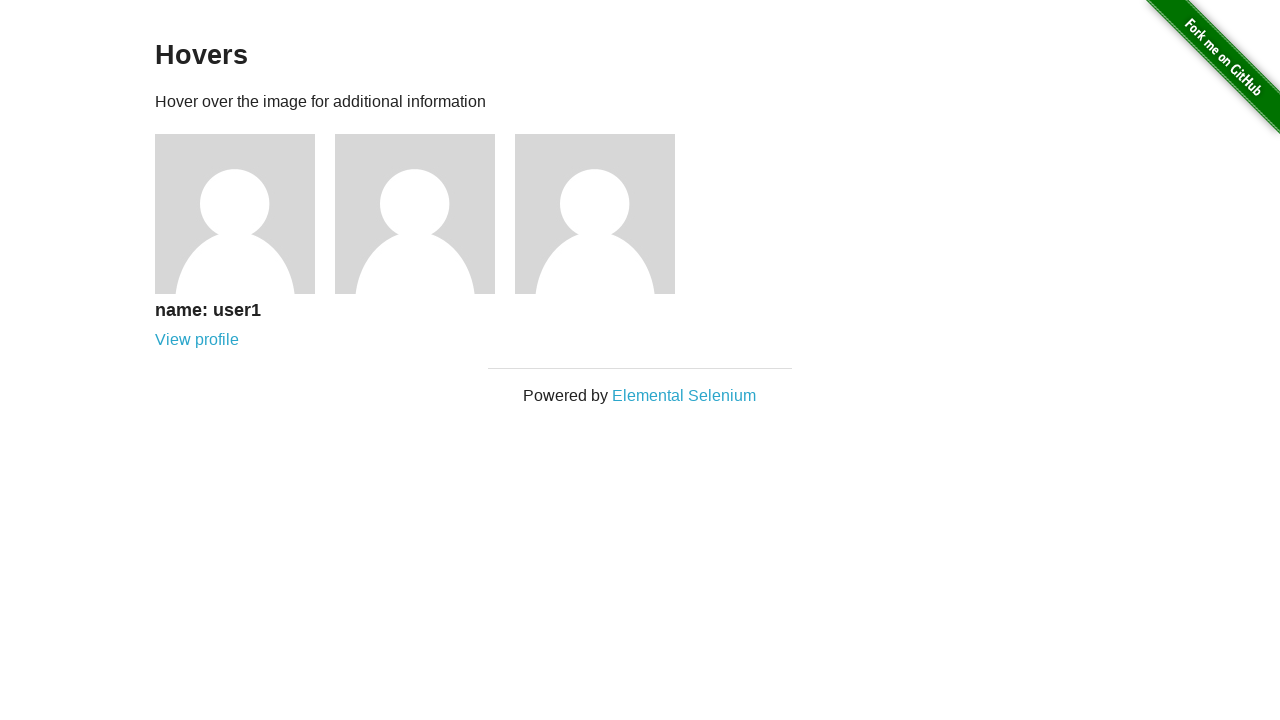

Located first user caption element
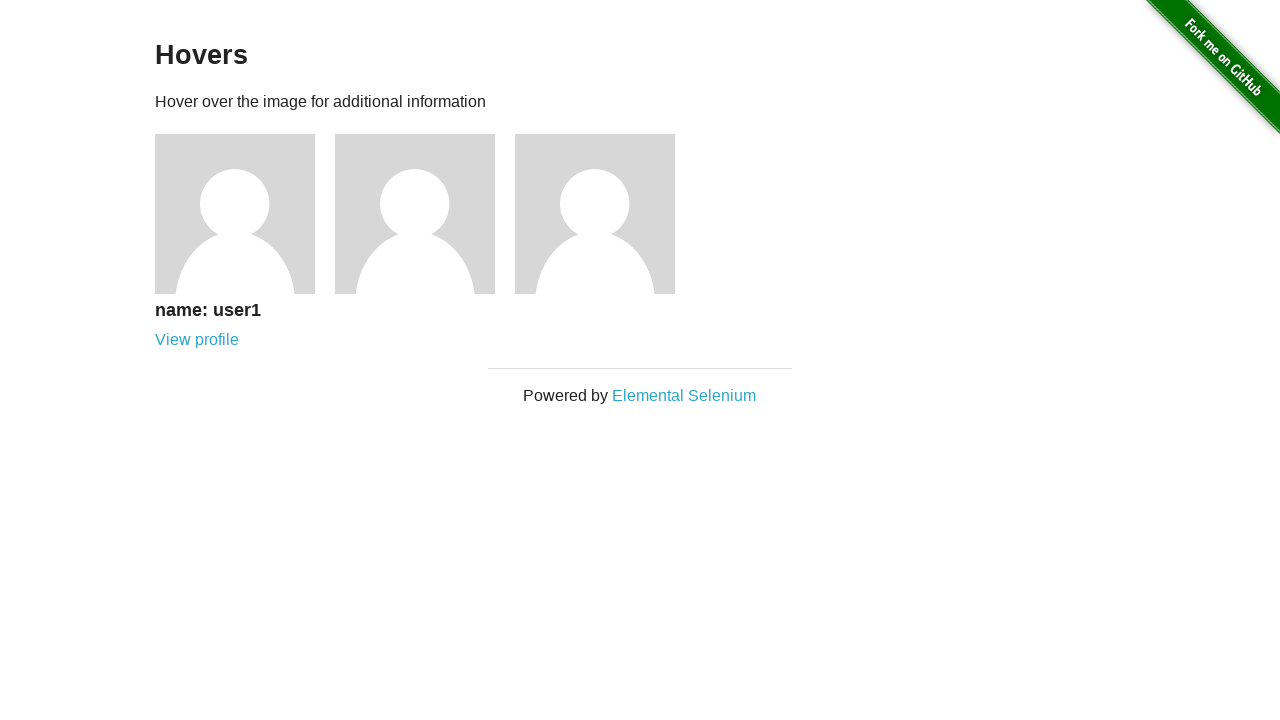

Verified first user caption displays 'name: user1'
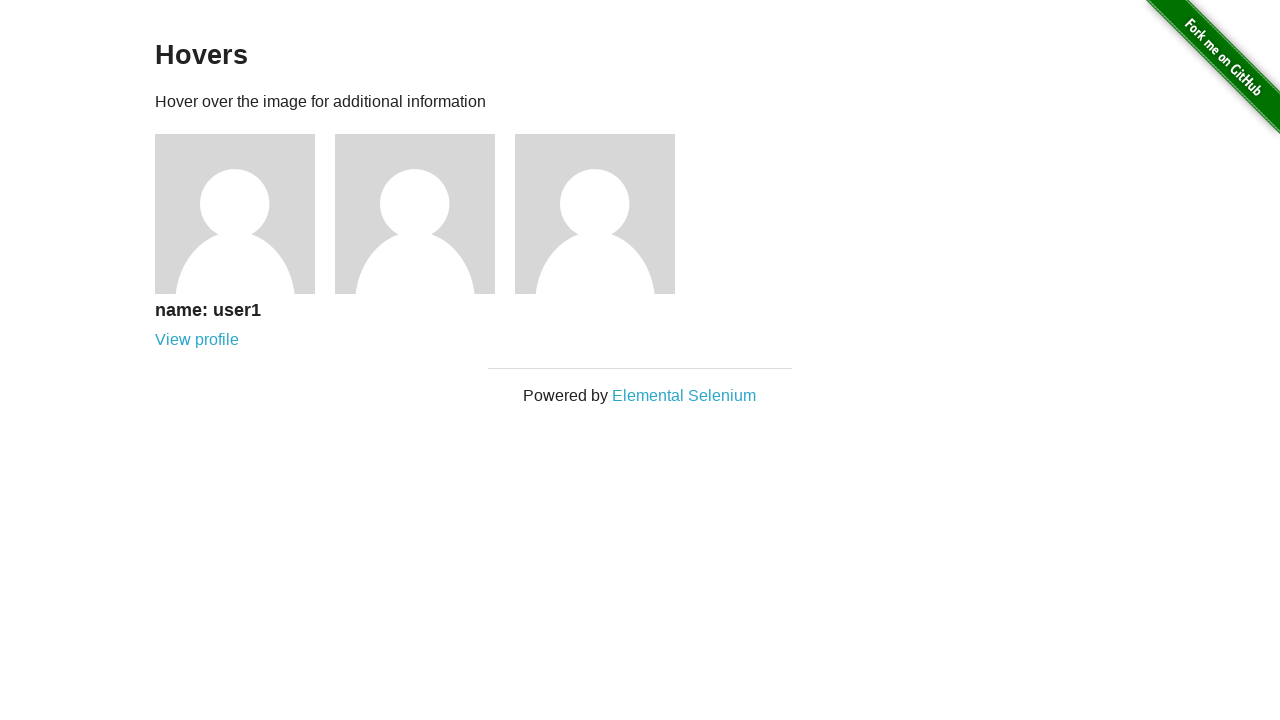

Hovered over second user avatar at (425, 214) on xpath=//*[@id='content']/div/div[2]
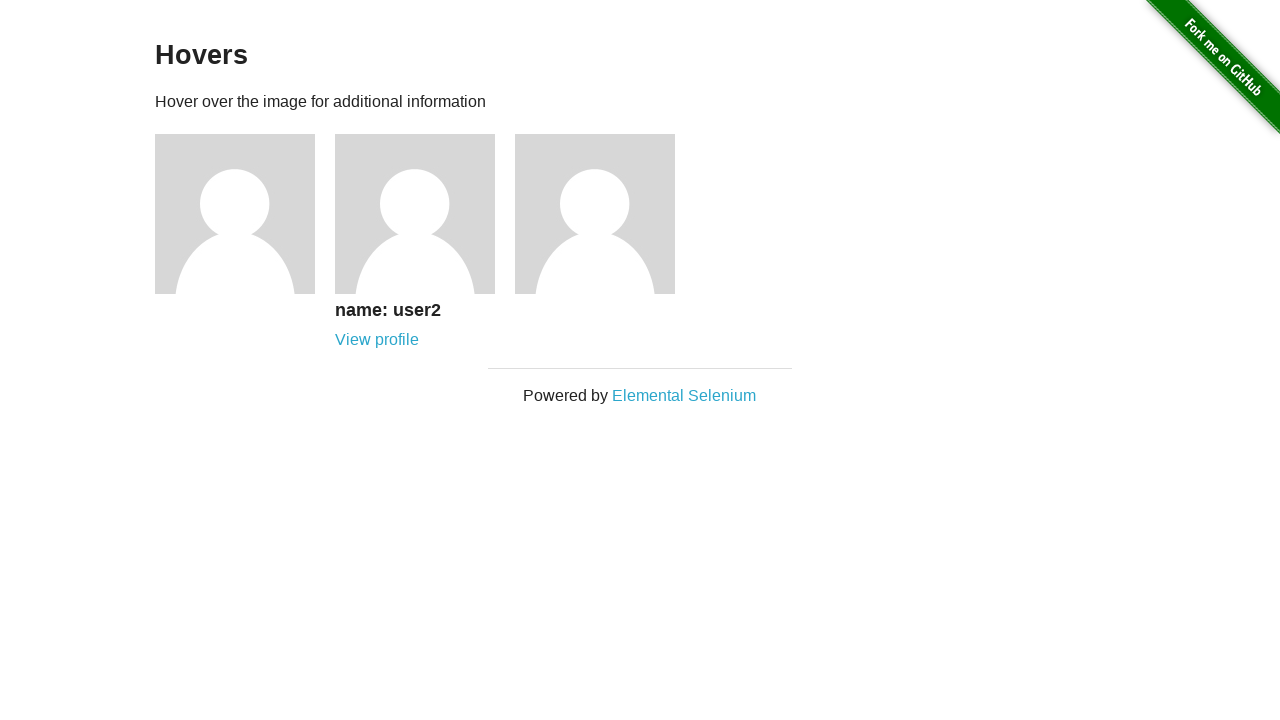

Located second user caption element
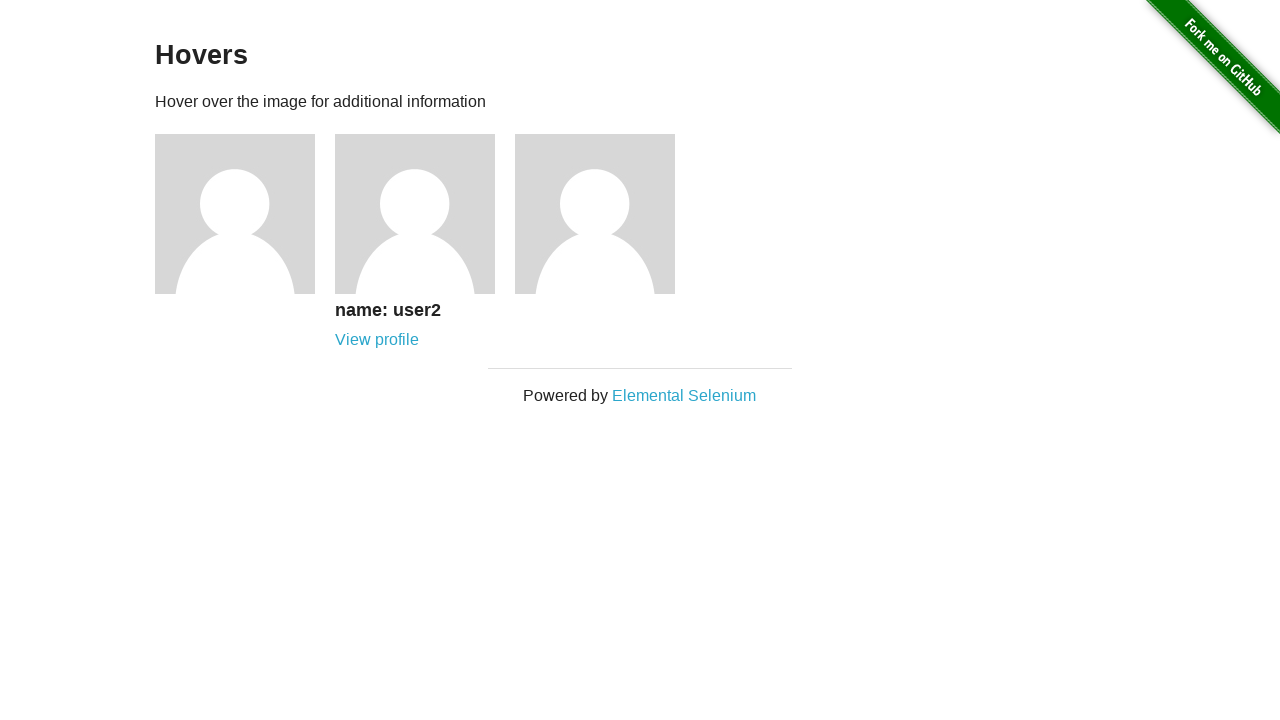

Verified second user caption displays 'name: user2'
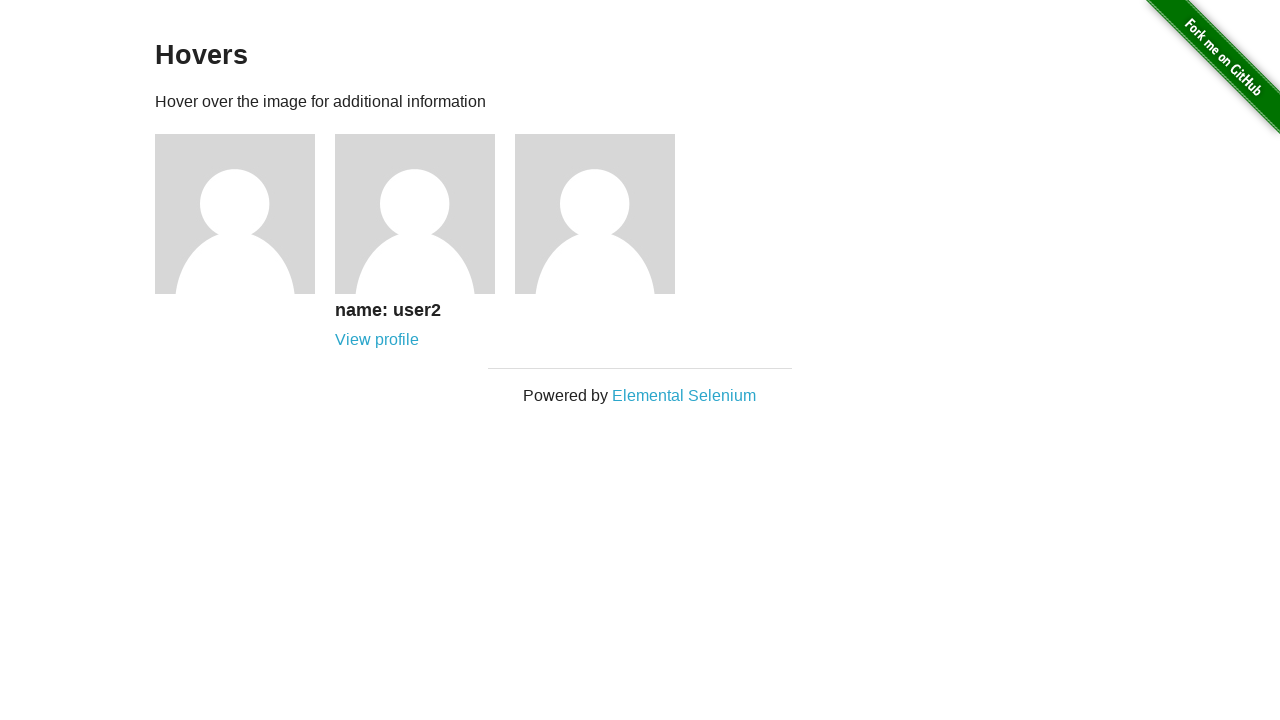

Hovered over third user avatar at (605, 214) on xpath=//*[@id='content']/div/div[3]
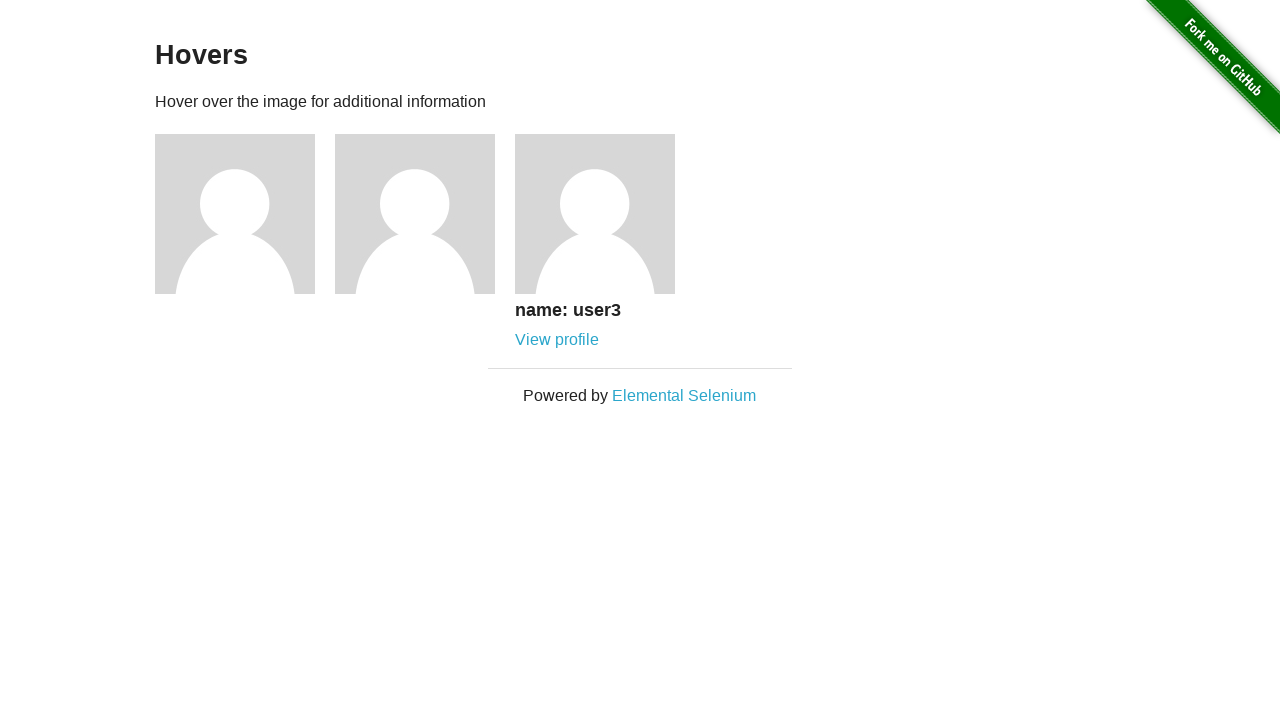

Located third user caption element
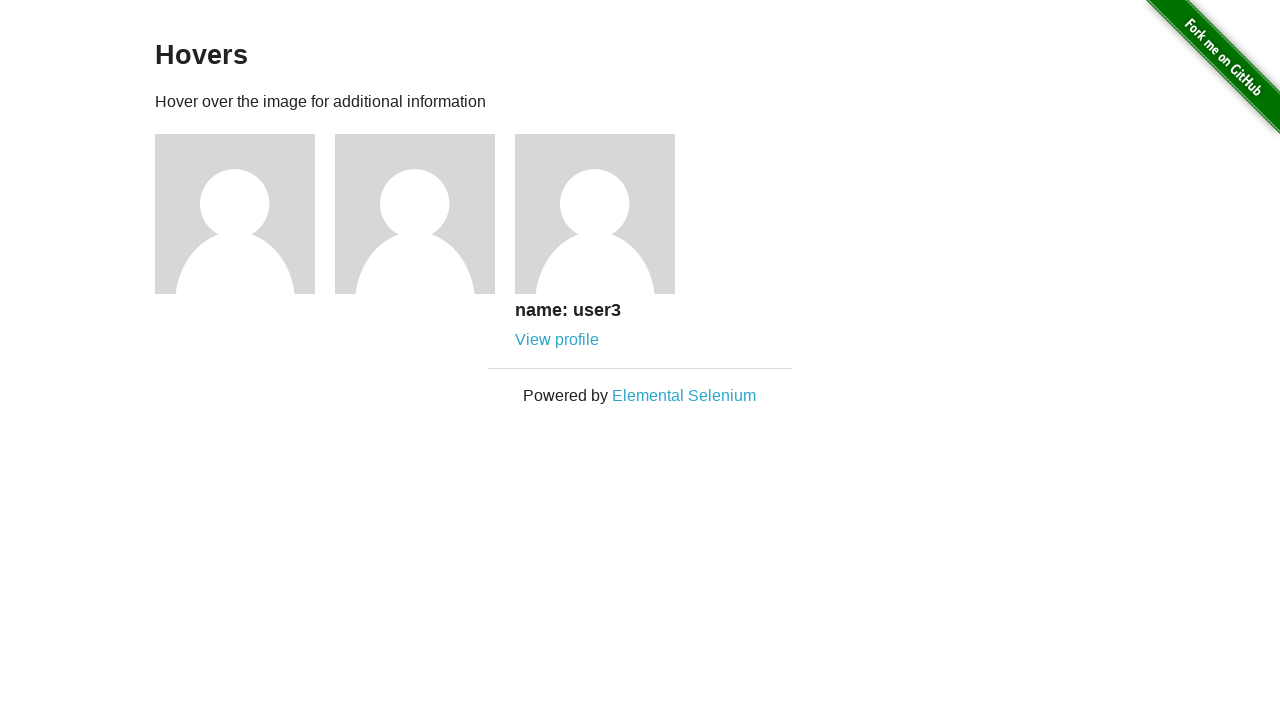

Verified third user caption displays 'name: user3'
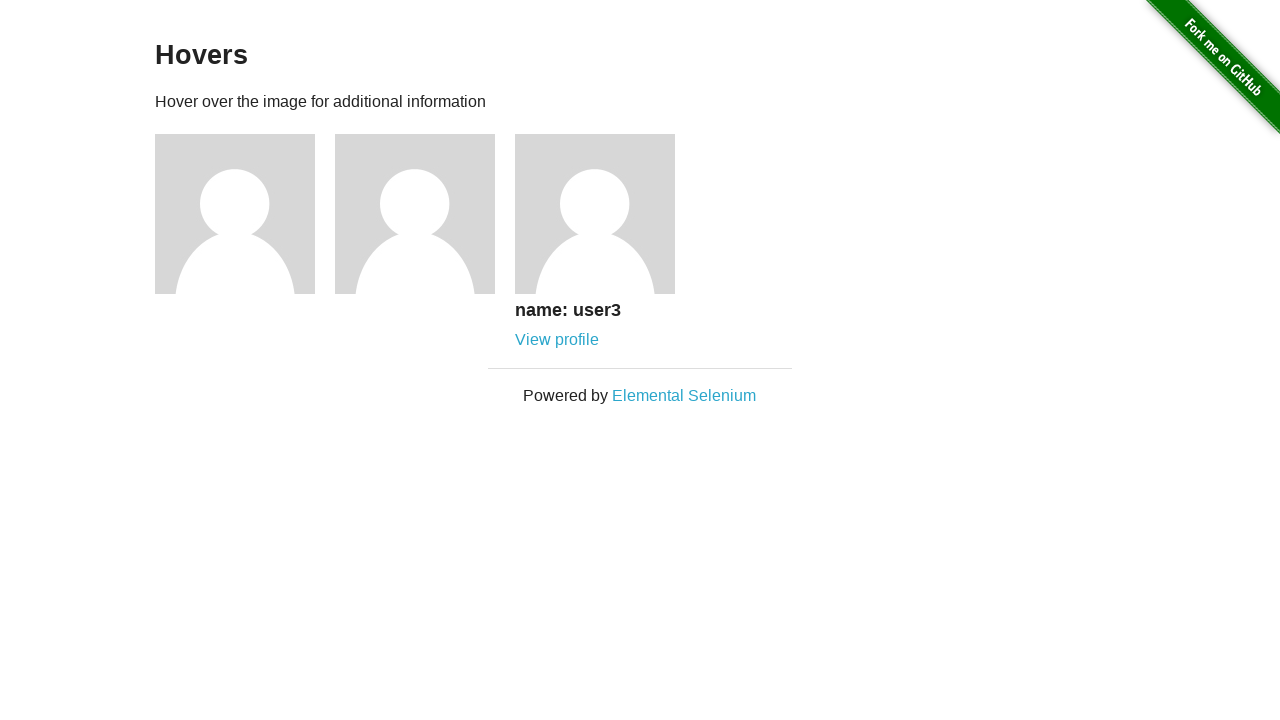

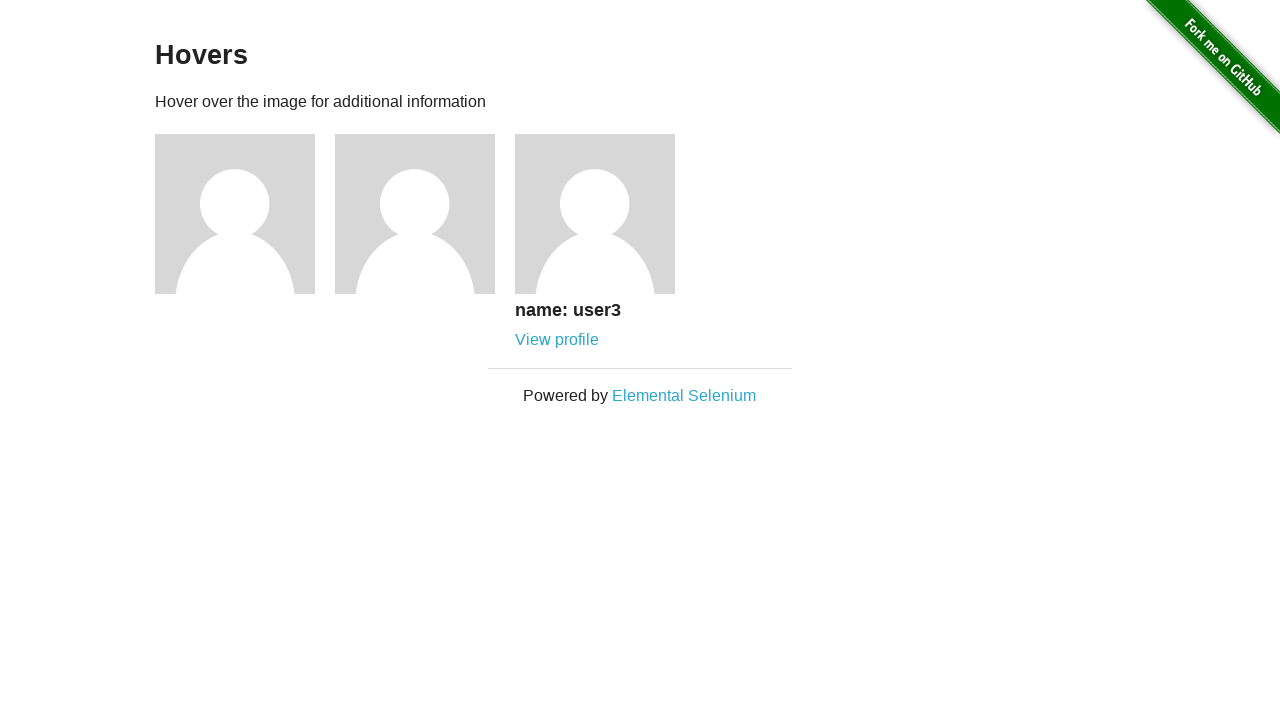